Tests a basic web form by navigating to a Selenium test page, filling in a text field with "Selenium", clicking the submit button, and verifying the confirmation message appears.

Starting URL: https://www.selenium.dev/selenium/web/web-form.html

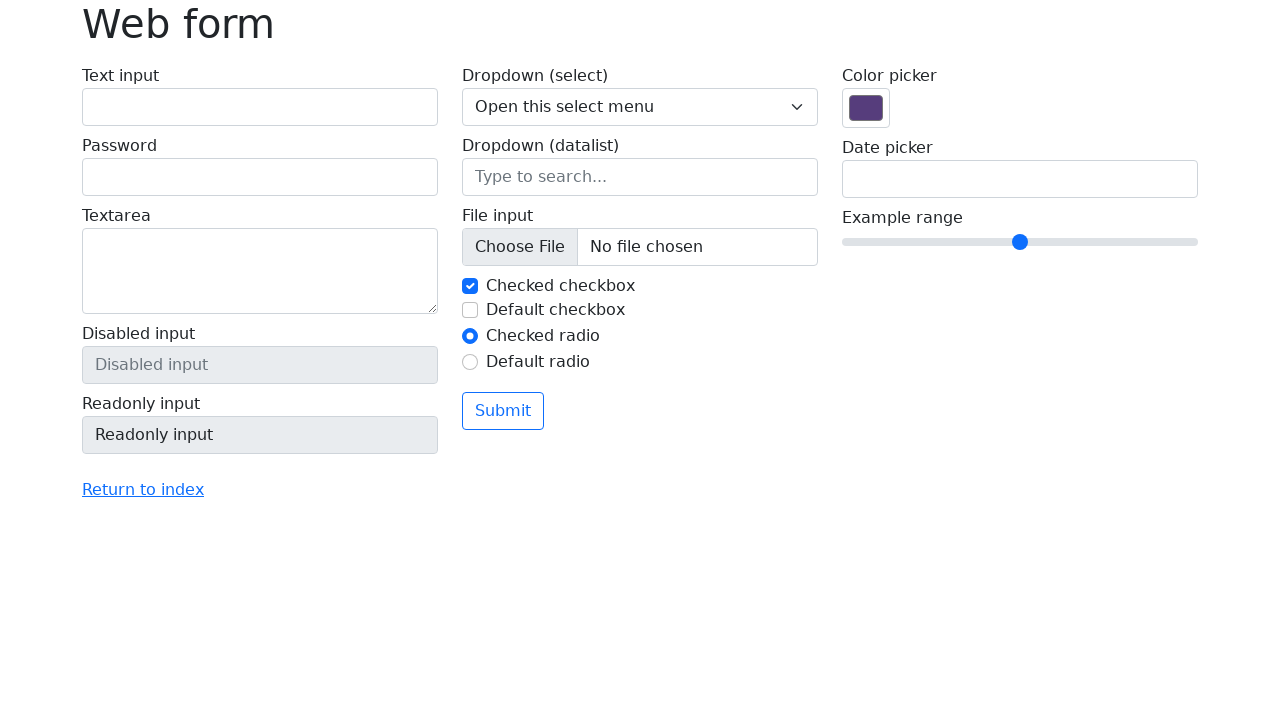

Filled text field with 'Selenium' on input[name='my-text']
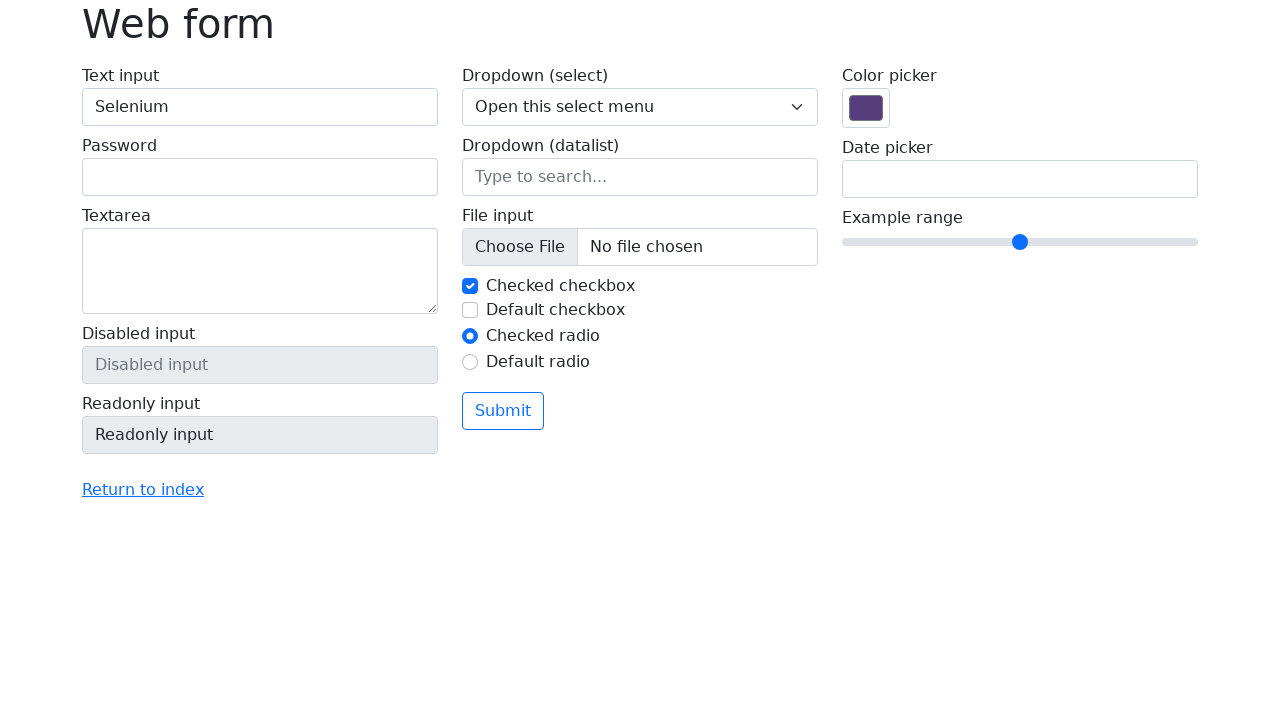

Clicked submit button at (503, 411) on button
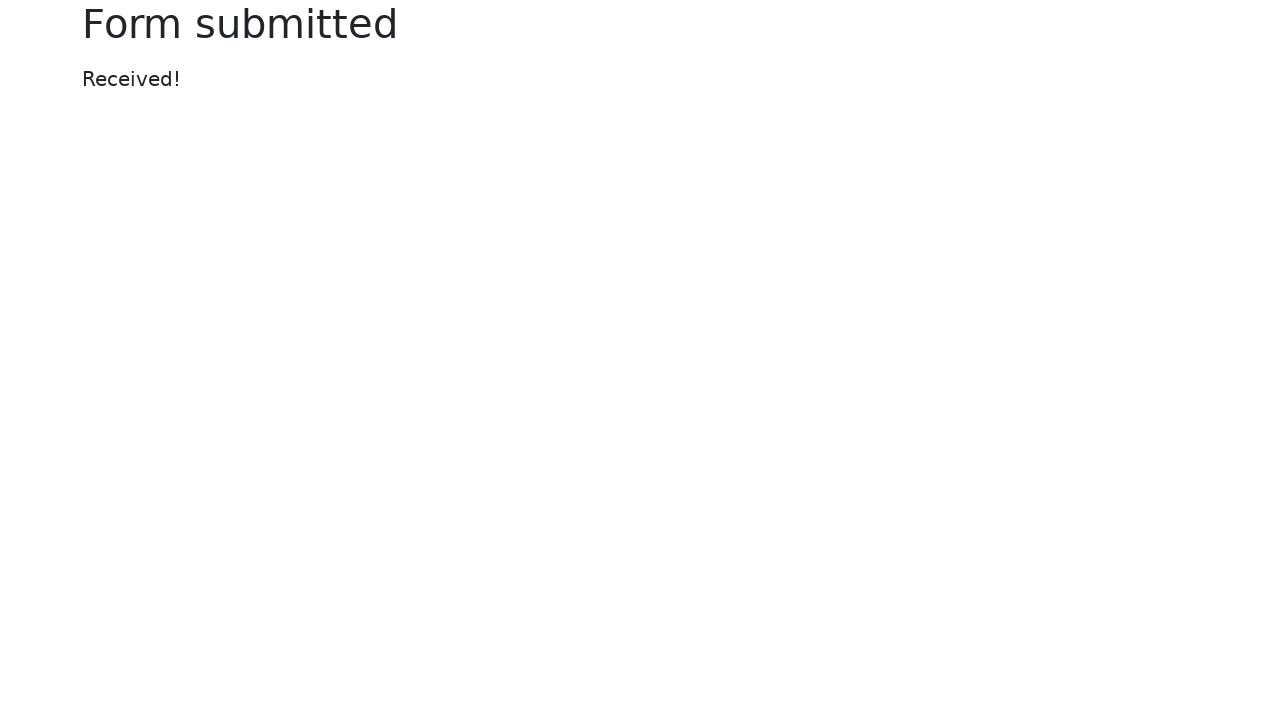

Confirmation message appeared
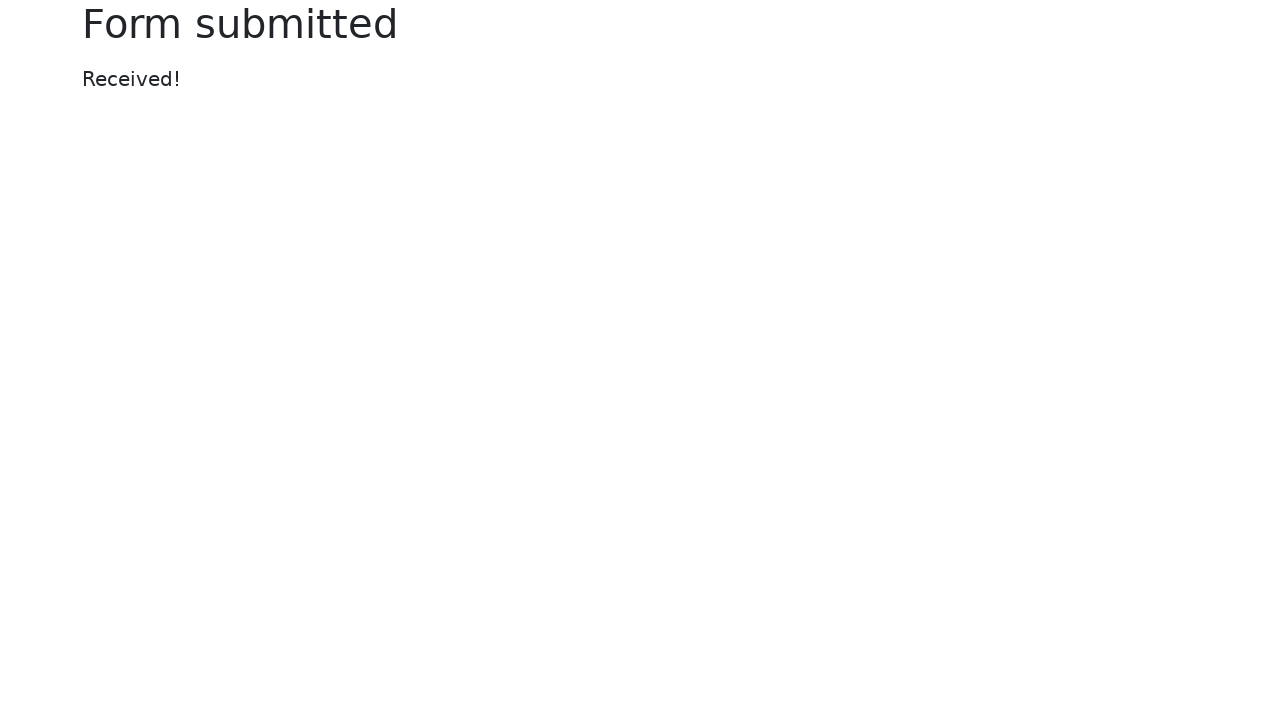

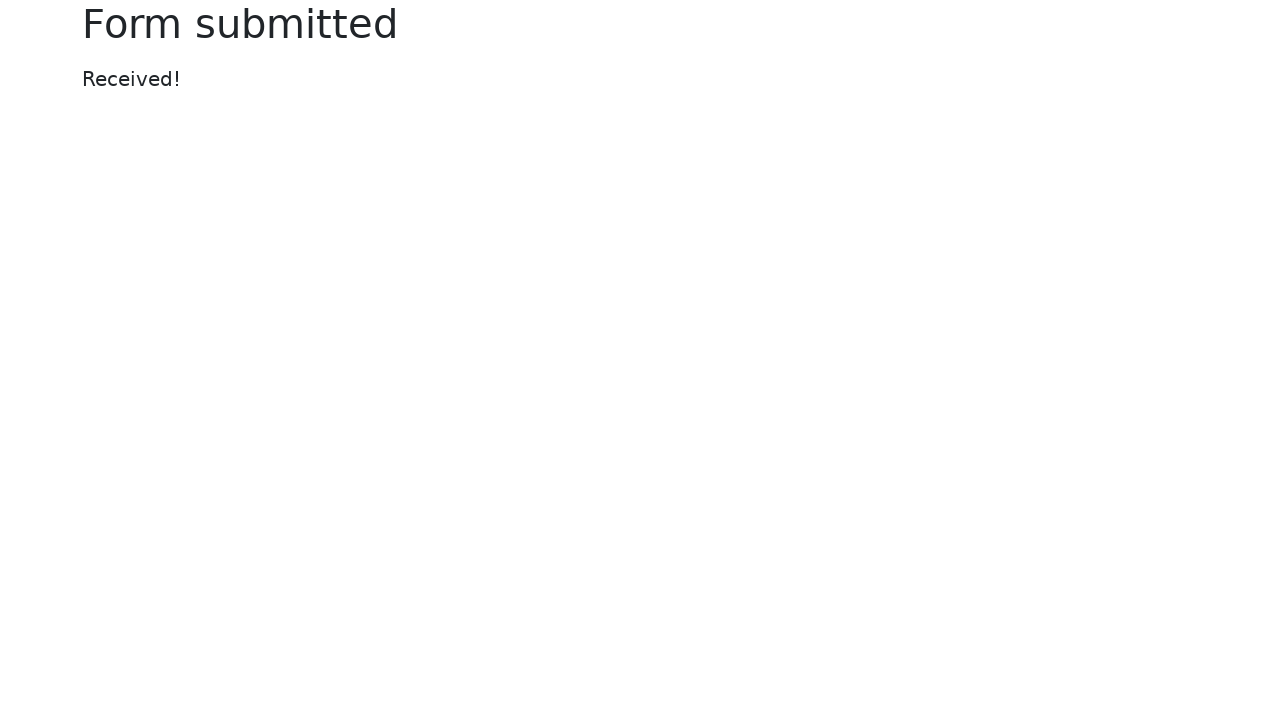